Adds Samsung Galaxy S6 and Nokia Lumia 1520 to cart, then navigates to cart to verify the combined total of 1180.

Starting URL: https://www.demoblaze.com/index.html

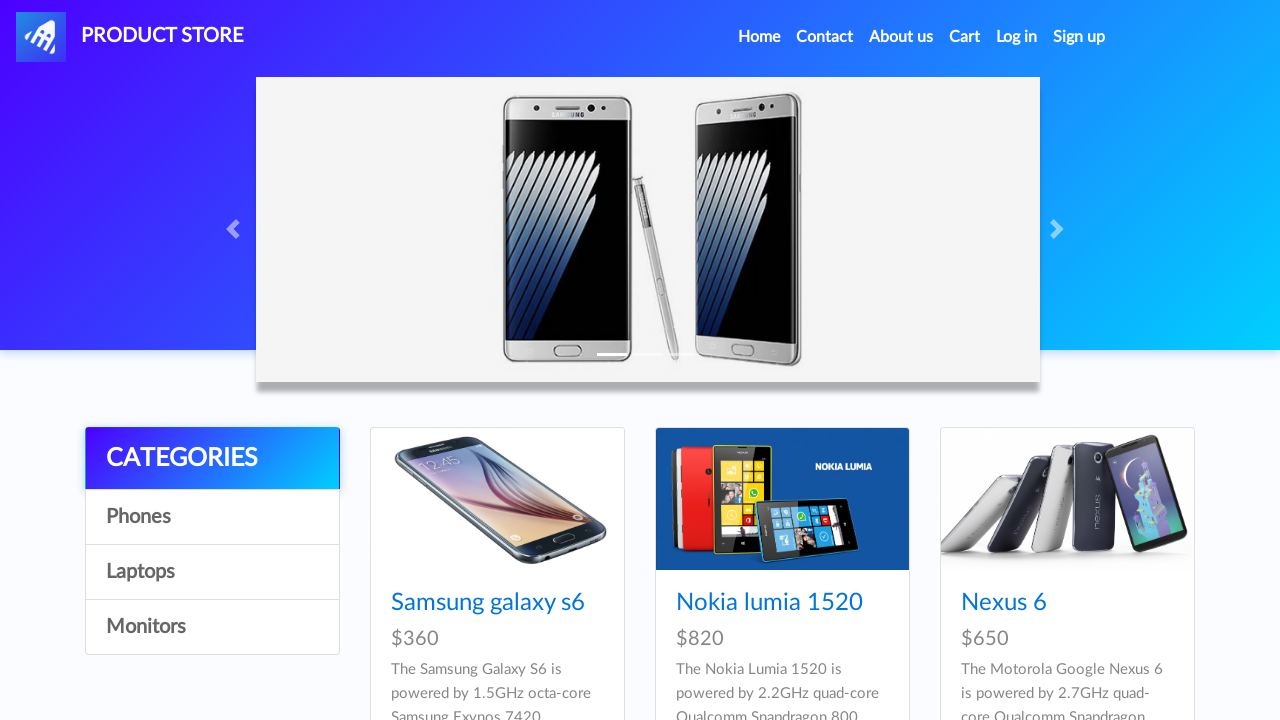

Clicked on Samsung Galaxy S6 product at (488, 603) on xpath=//a[contains(text(),'Samsung galaxy s6')]
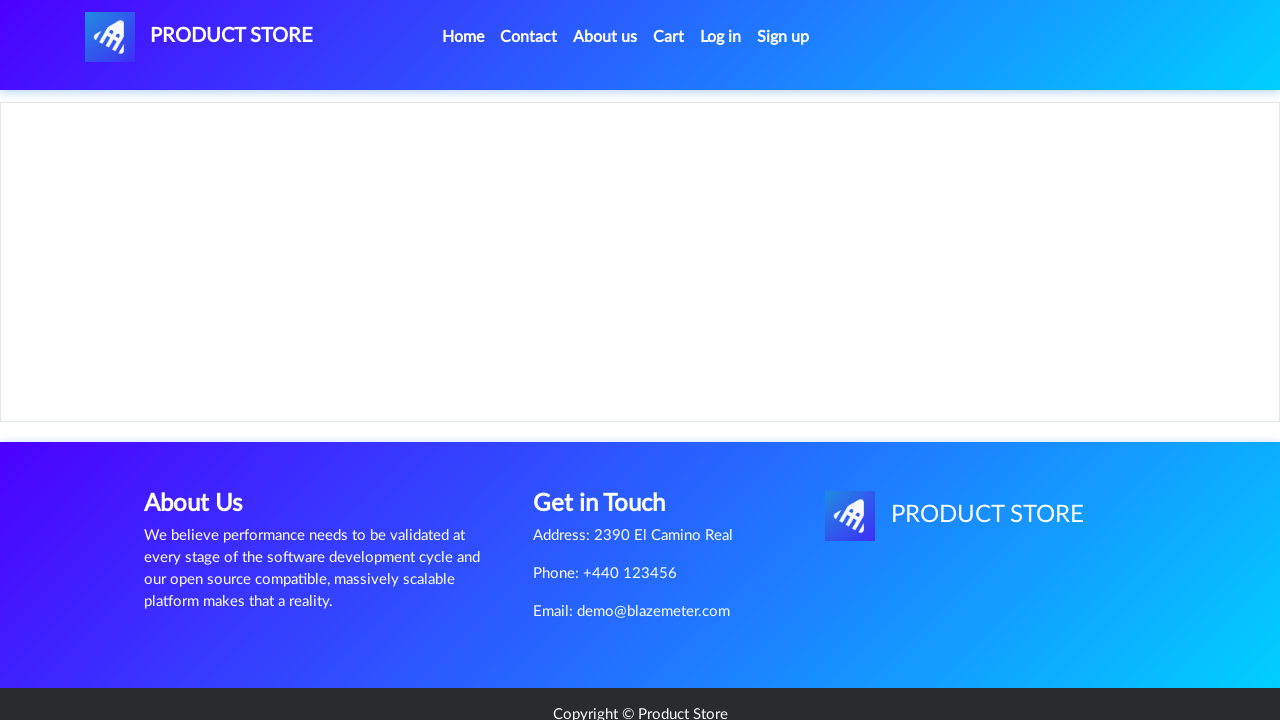

Waited for Samsung Galaxy S6 product page to load
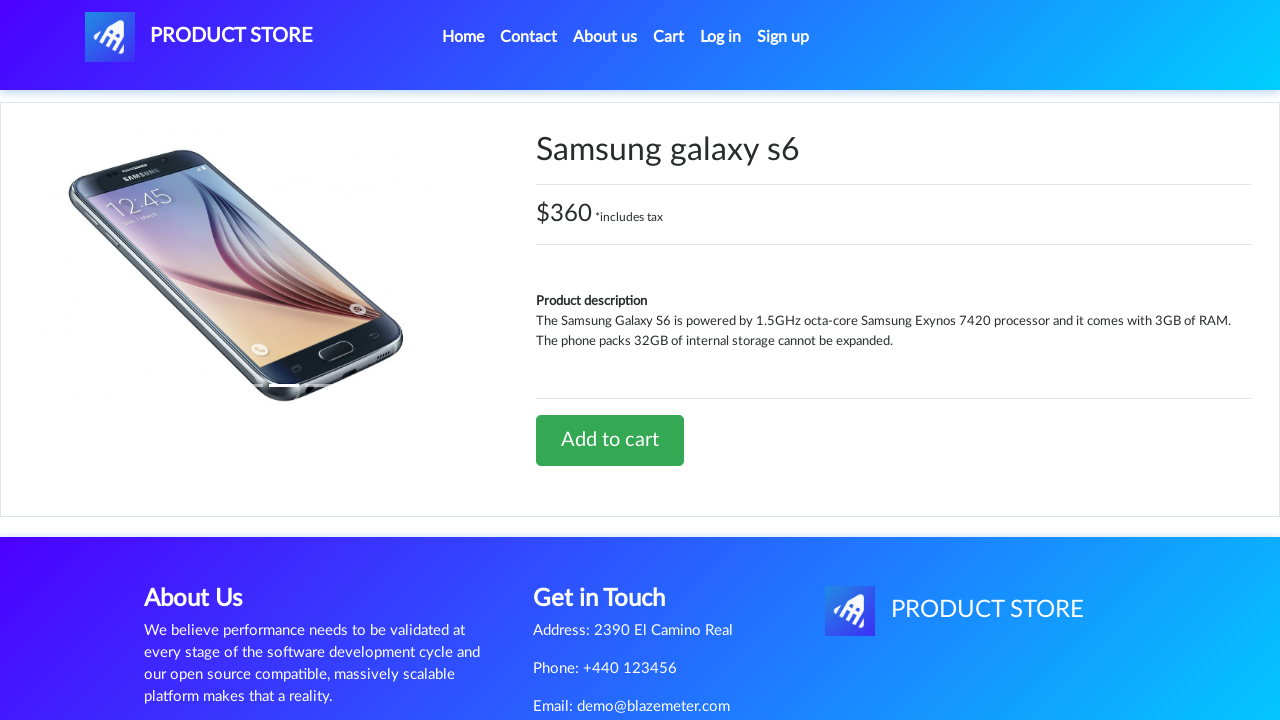

Clicked Add to cart button for Samsung Galaxy S6 at (610, 440) on xpath=//a[contains(text(),'Add to cart')]
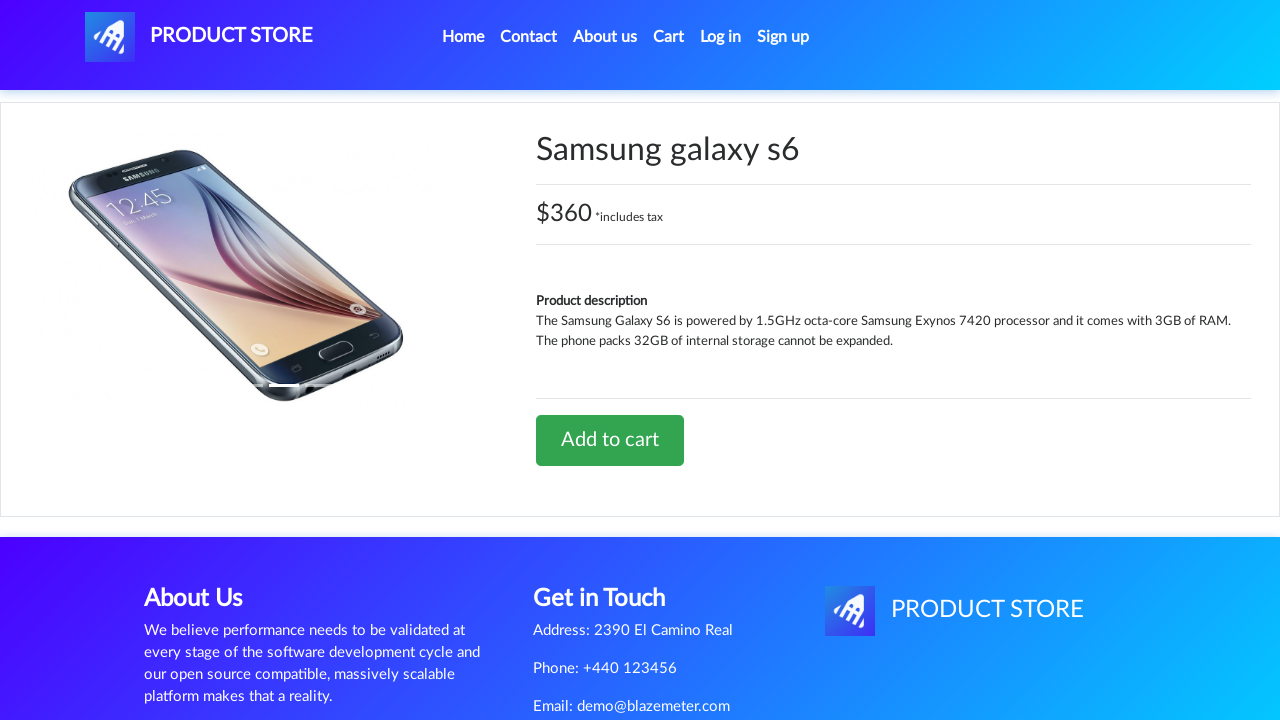

Accepted alert dialog confirming Samsung Galaxy S6 added to cart
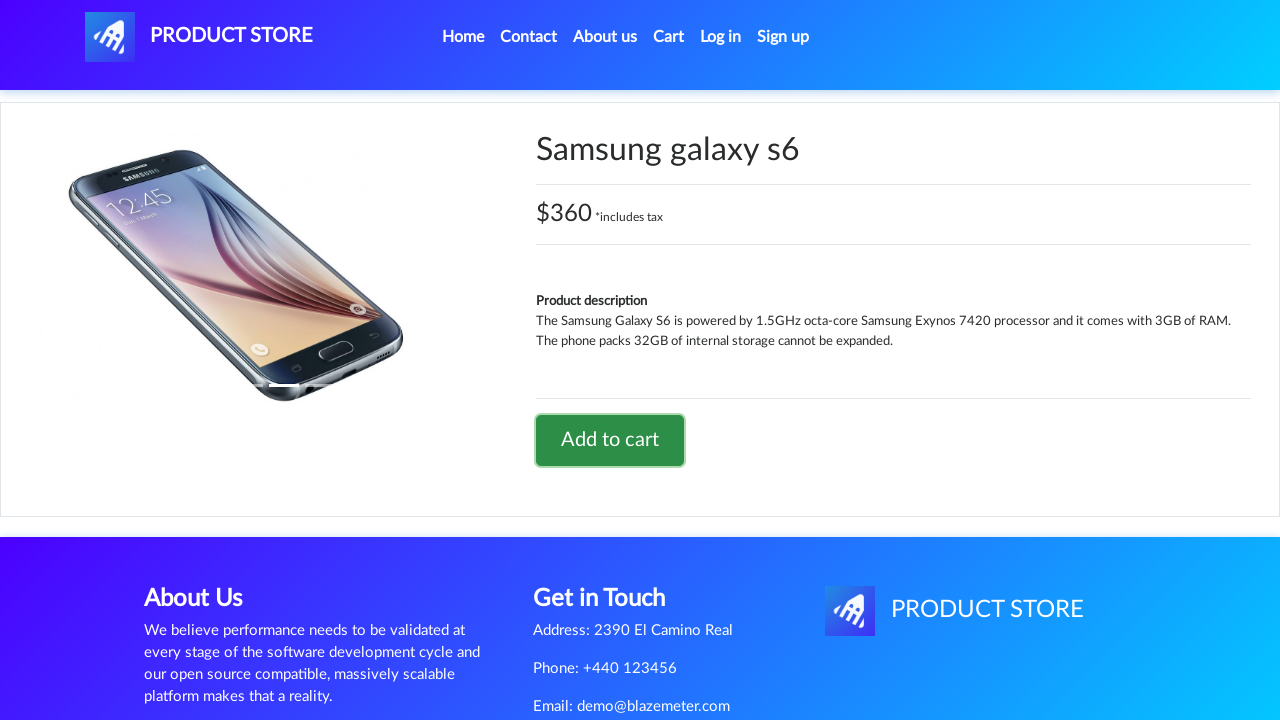

Navigated back to home page
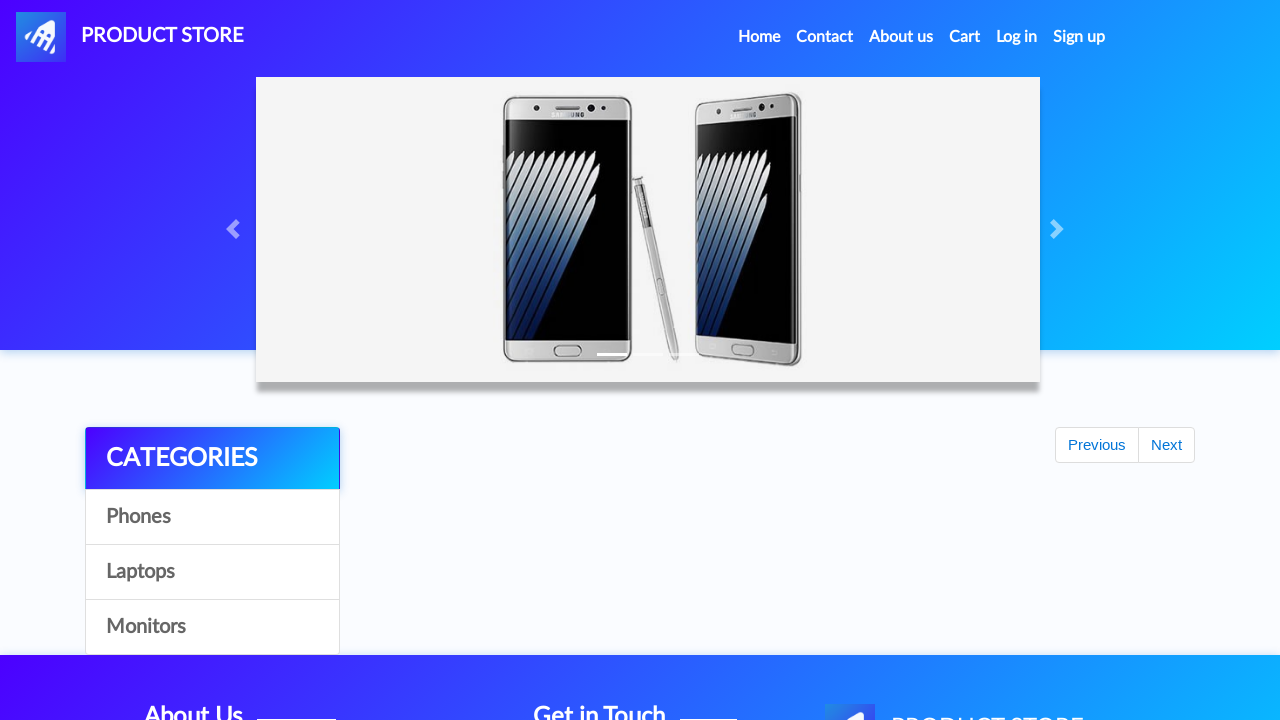

Waited for home page to fully load
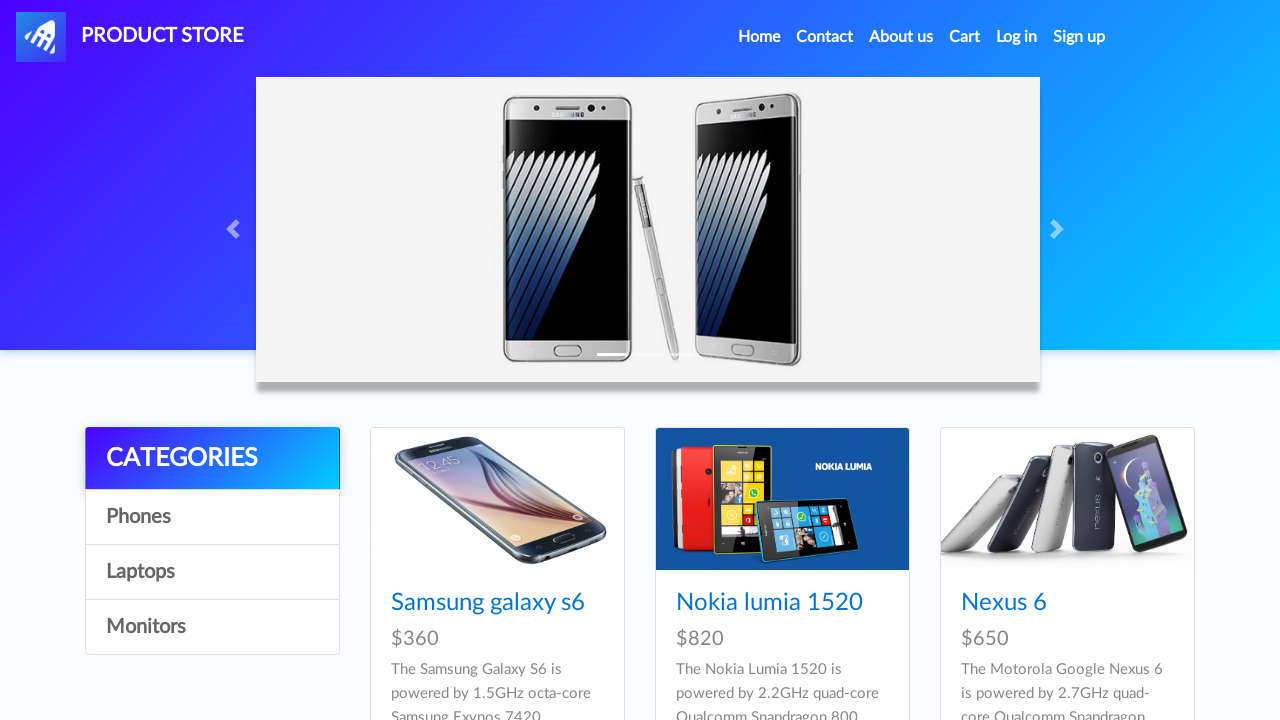

Clicked on Nokia Lumia 1520 product at (769, 603) on xpath=//a[contains(text(),'Nokia lumia 1520')]
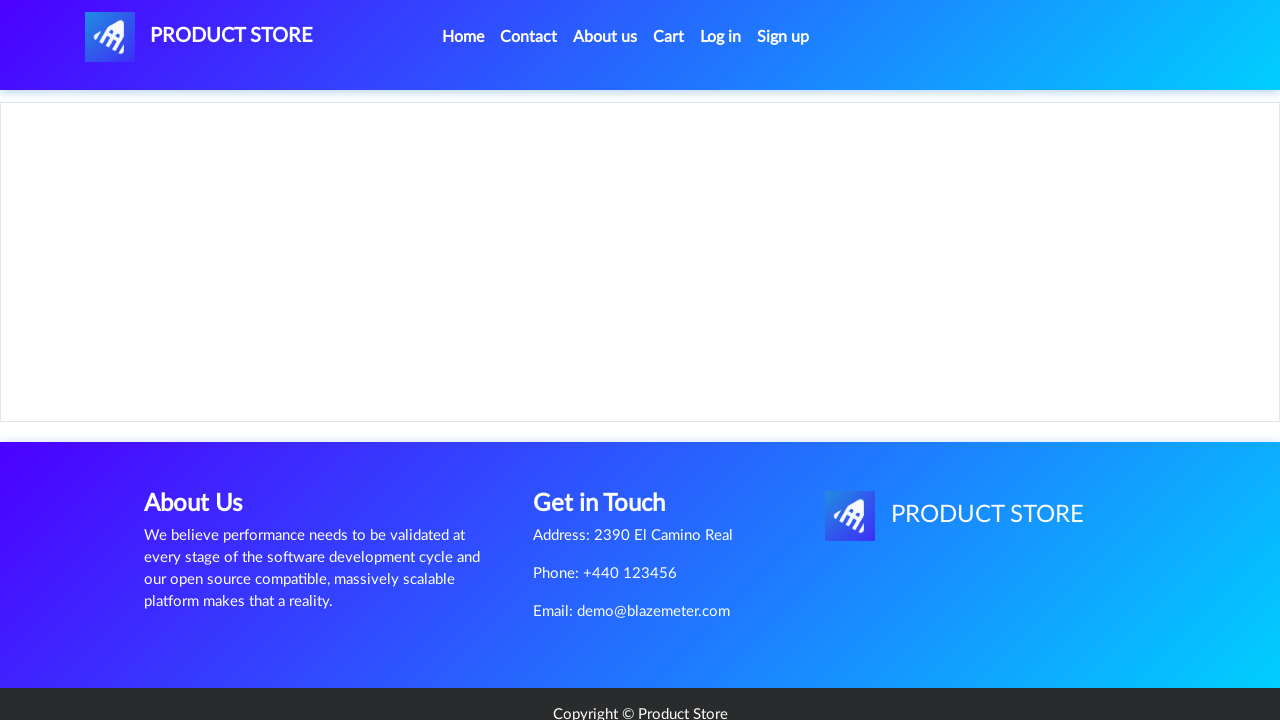

Waited for Nokia Lumia 1520 product page to load
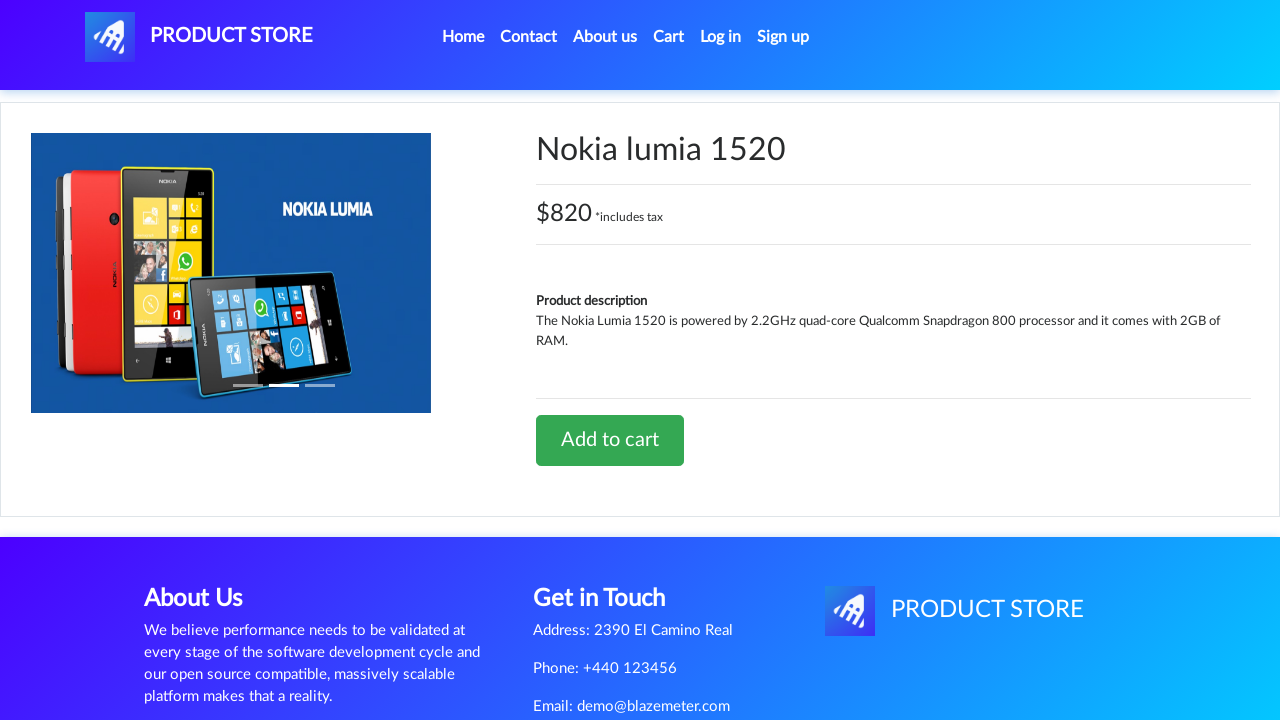

Clicked Add to cart button for Nokia Lumia 1520 at (610, 440) on xpath=//a[contains(text(),'Add to cart')]
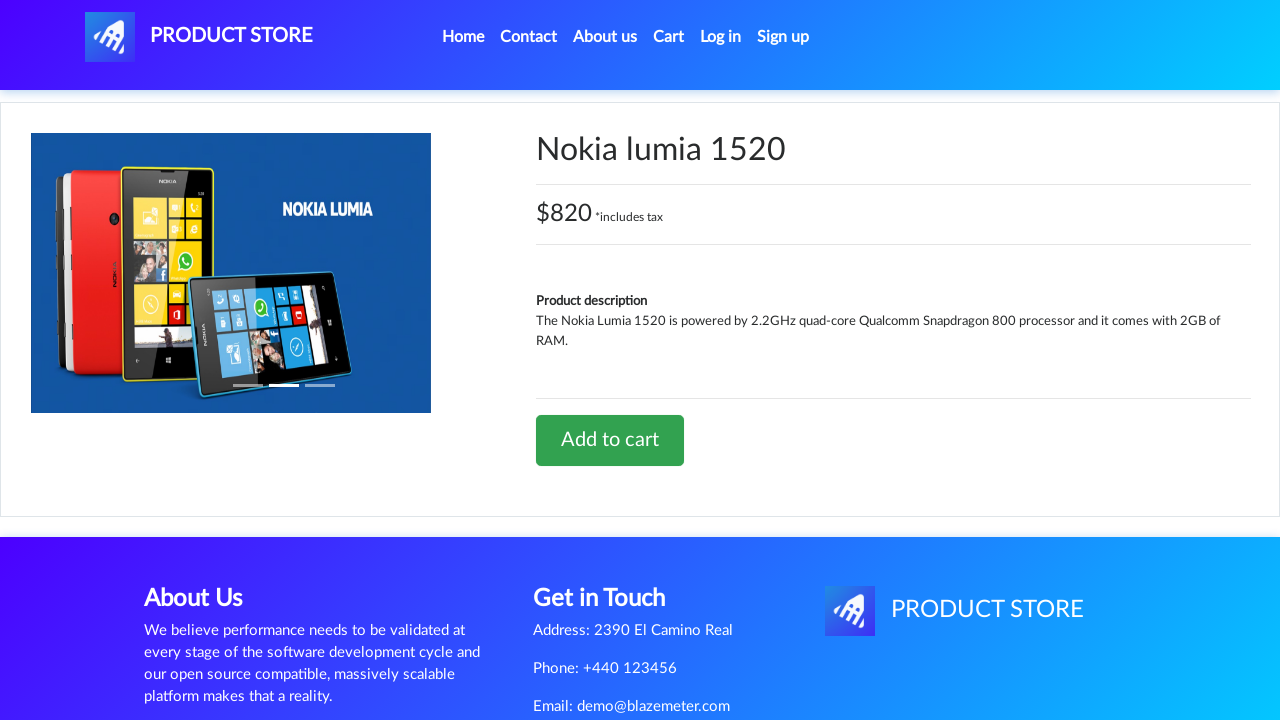

Accepted alert dialog confirming Nokia Lumia 1520 added to cart
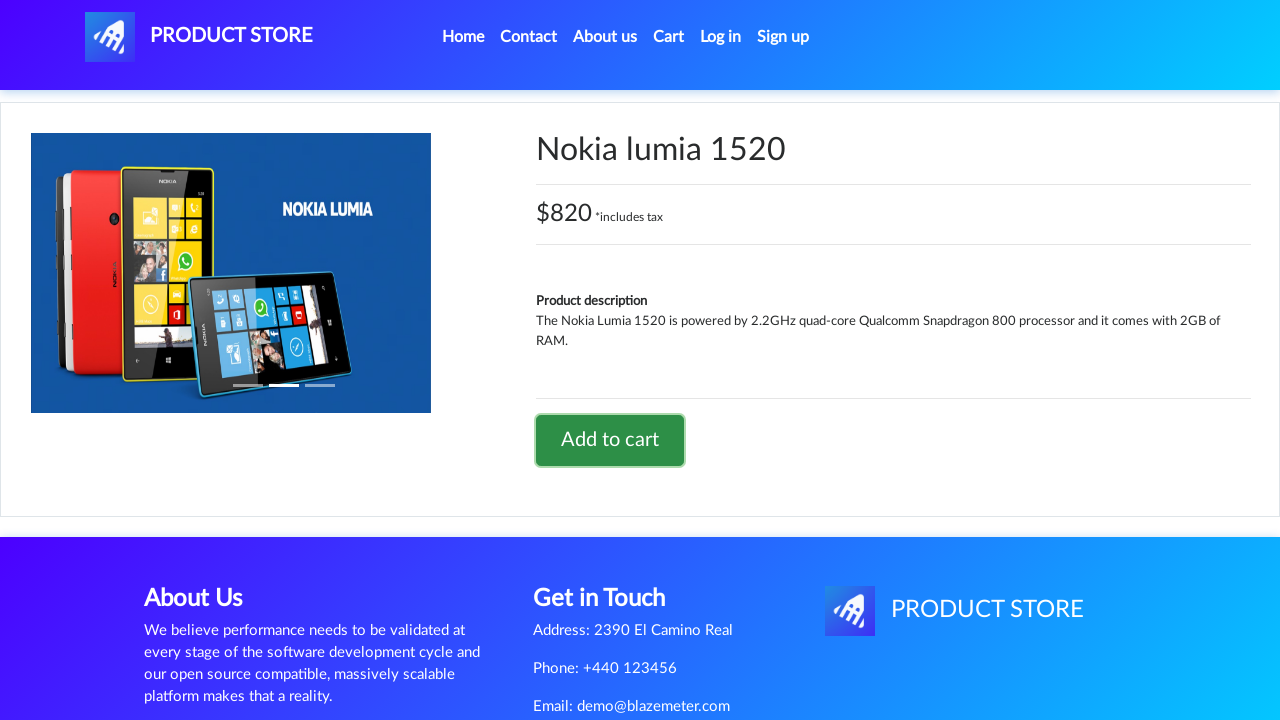

Clicked on Cart link to navigate to cart page at (669, 37) on xpath=//a[@id='cartur']
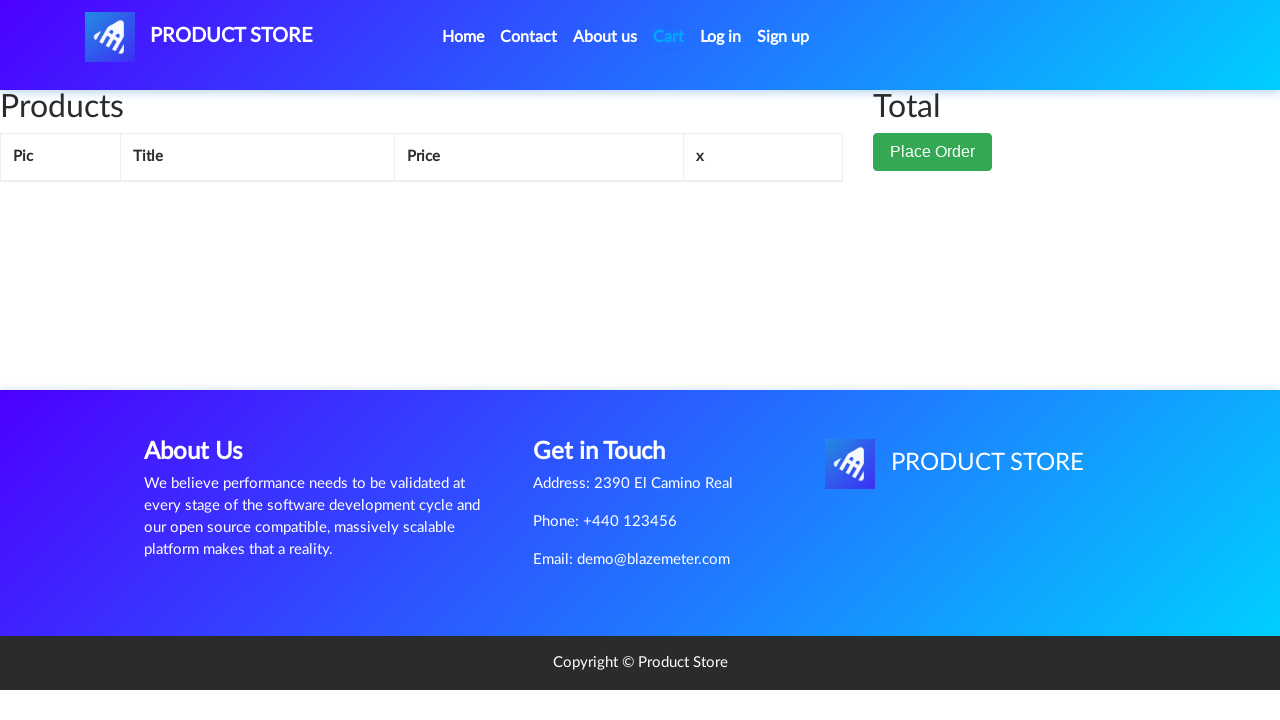

Waited for cart page to fully load
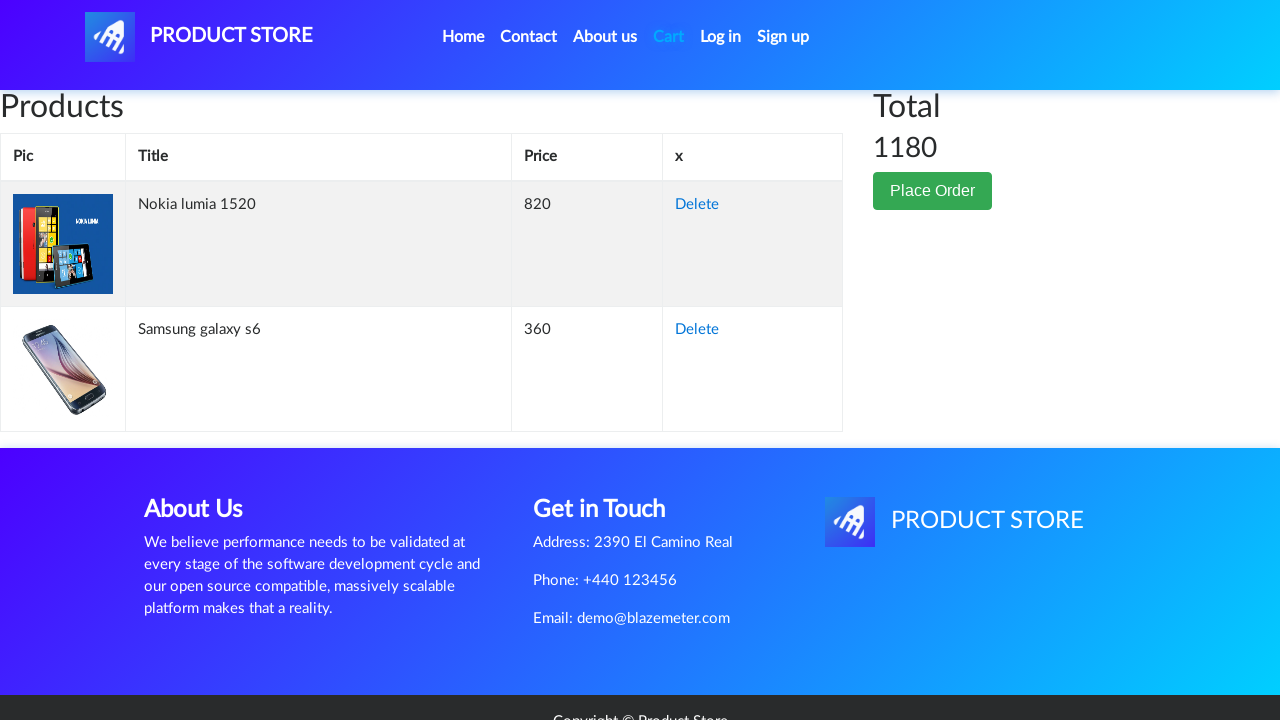

Total price element loaded and visible on cart page
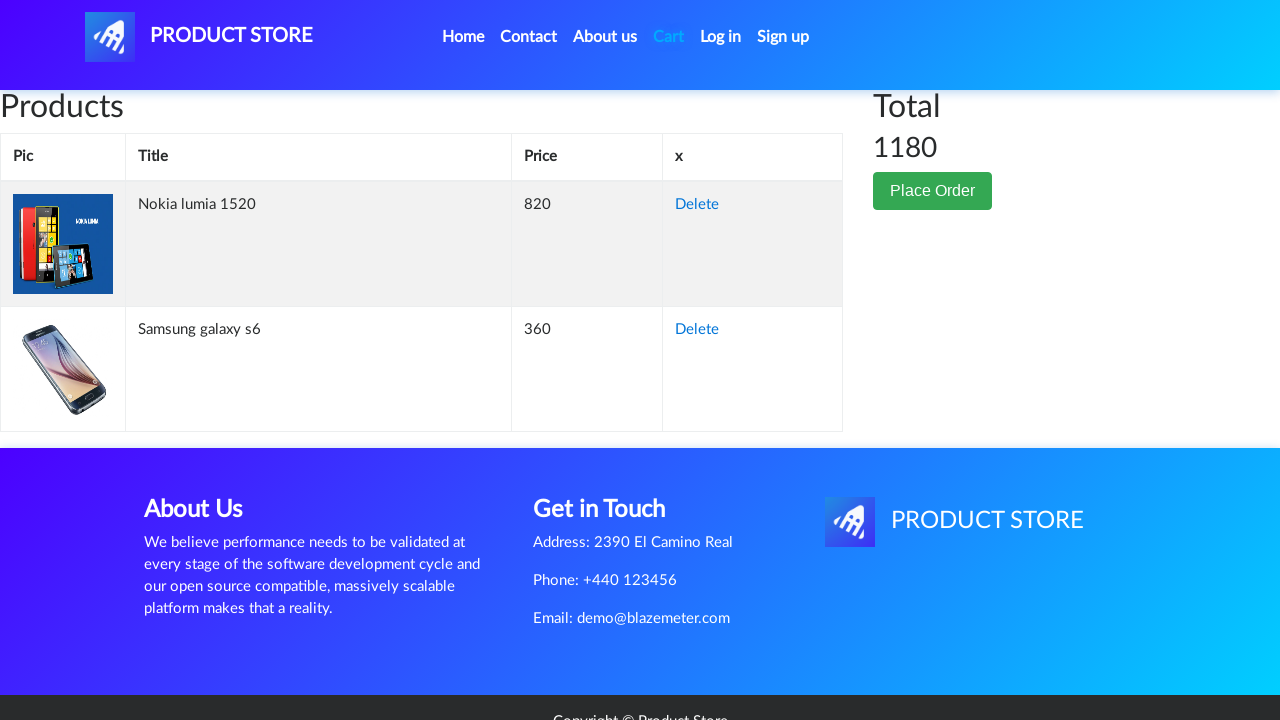

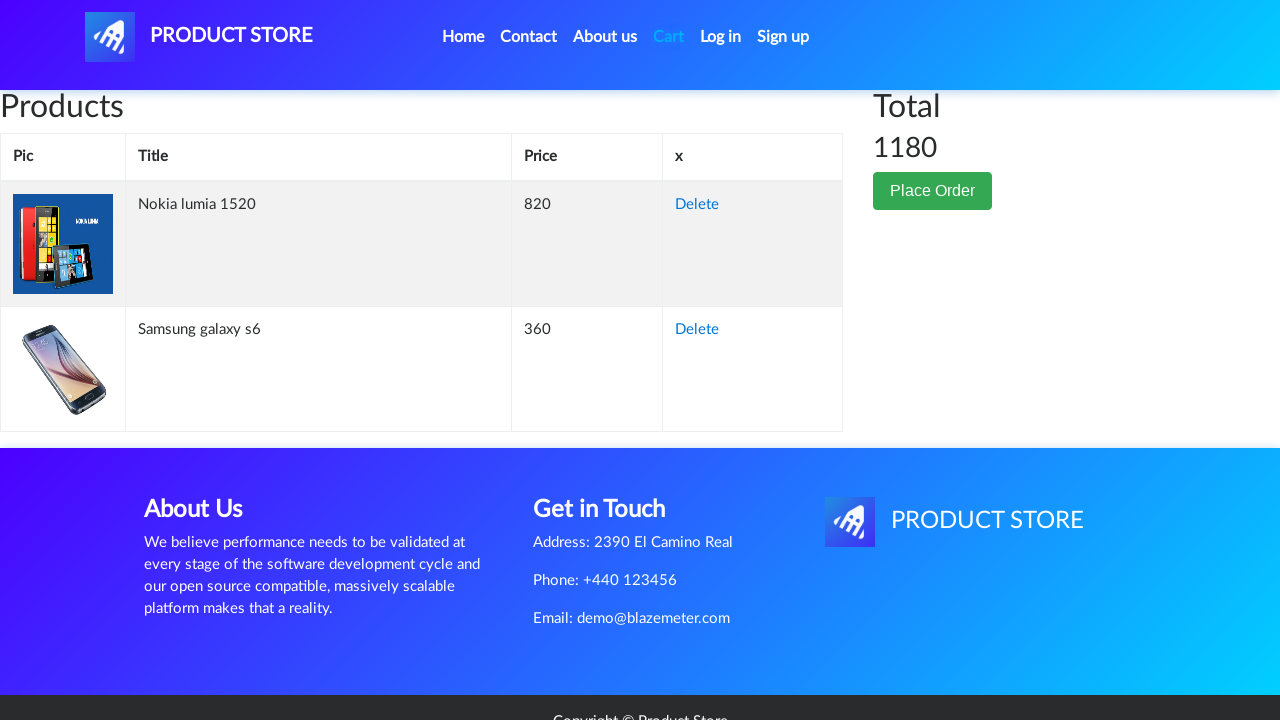